Tests the quick view functionality on a property listing page by clicking the quick view button and verifying the modal dialog appears.

Starting URL: https://www.commonfloor.com/bangalore-property/for-sale/status-completed/projects?page=1

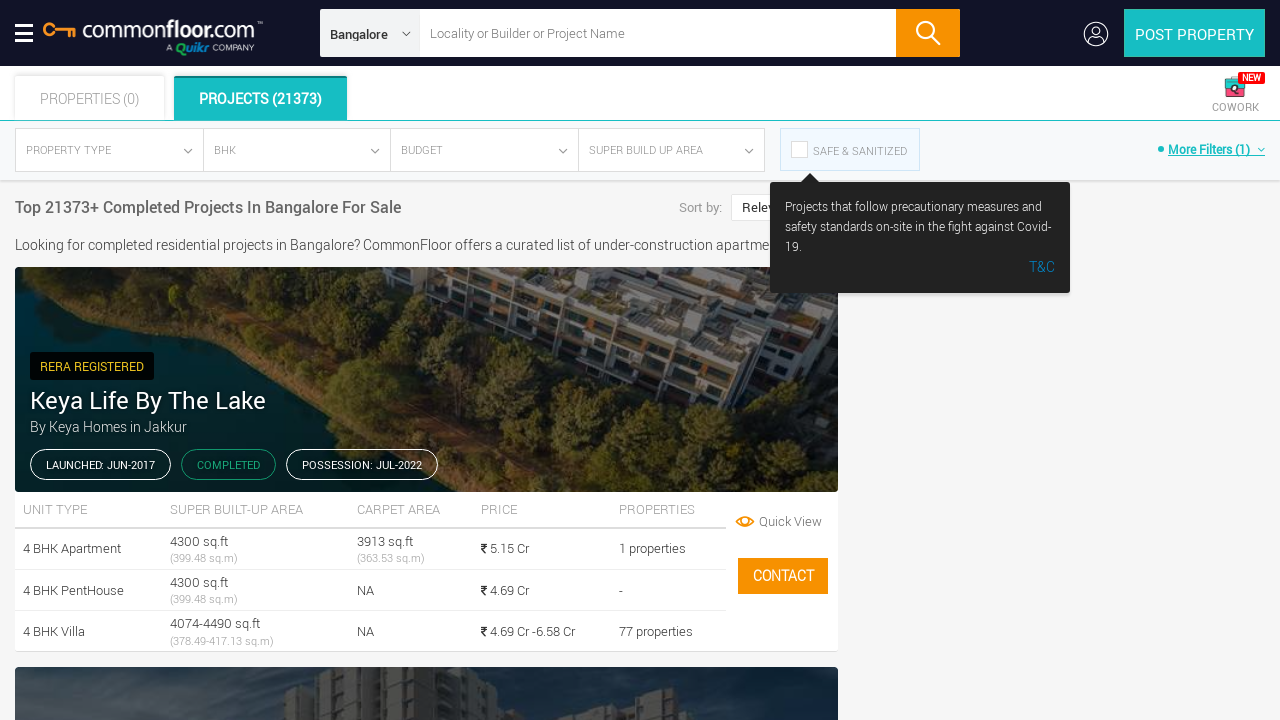

Clicked quick view button on first property listing
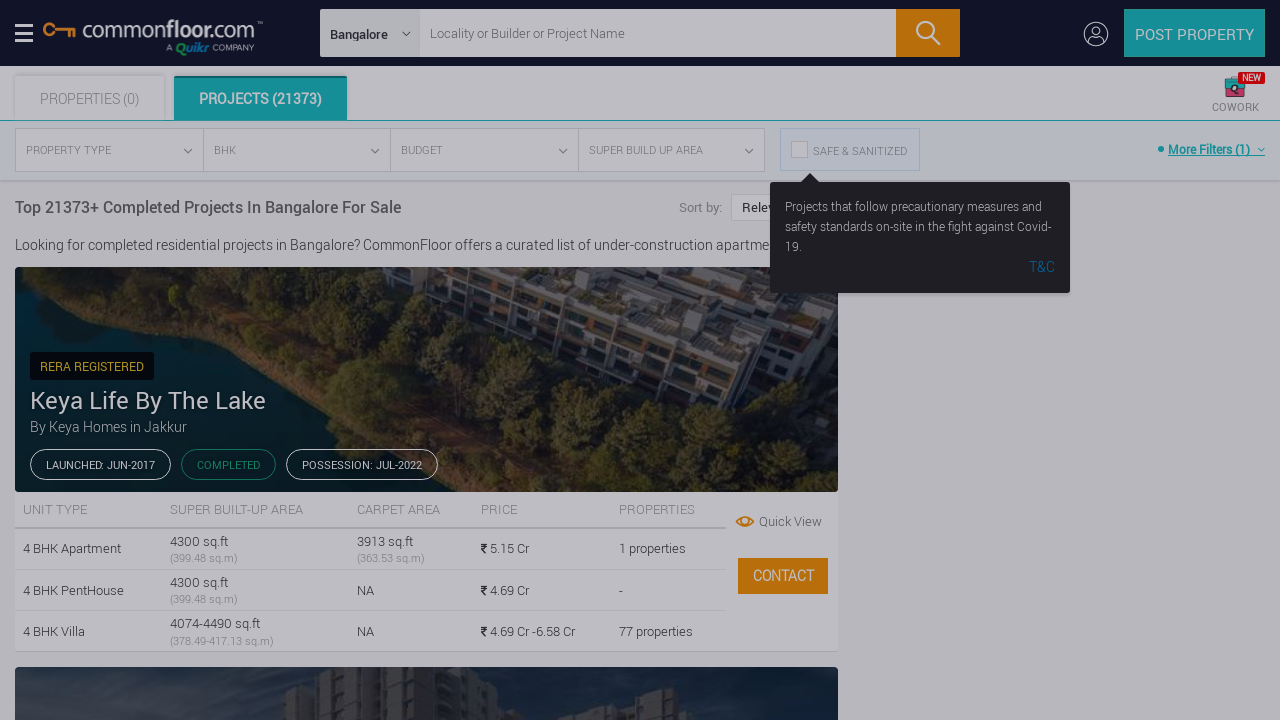

Quick view modal appeared and is visible
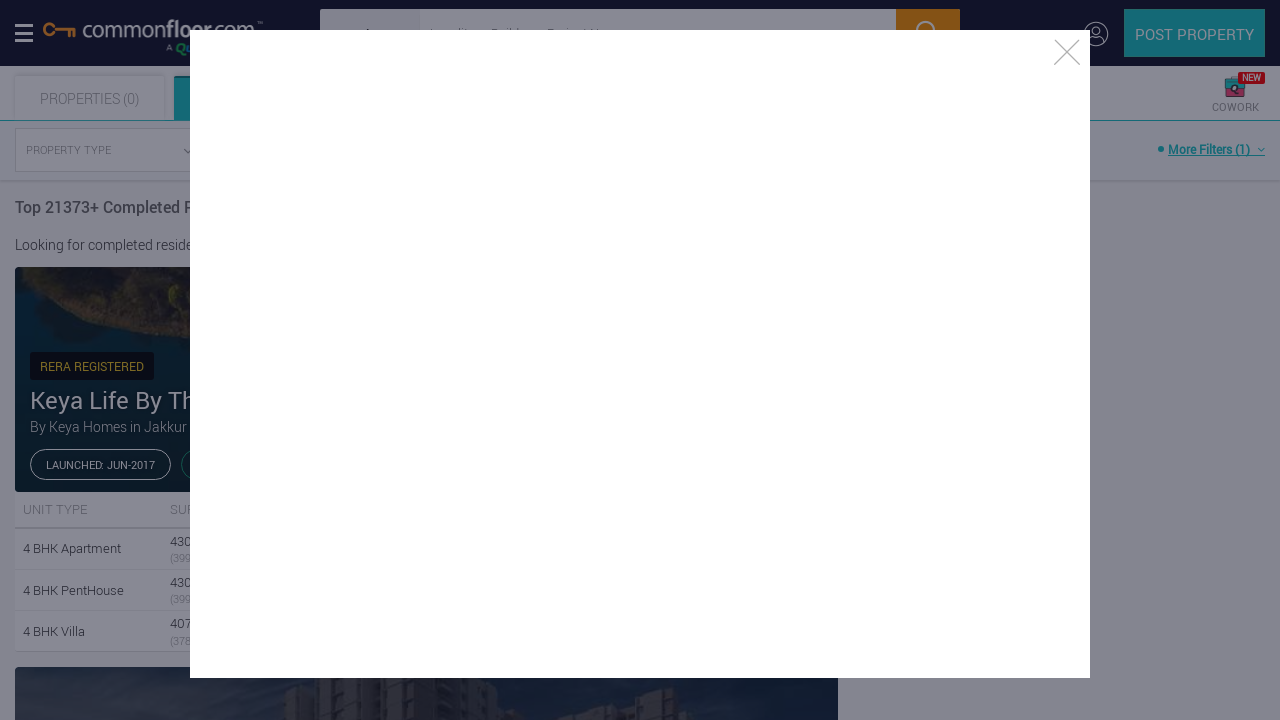

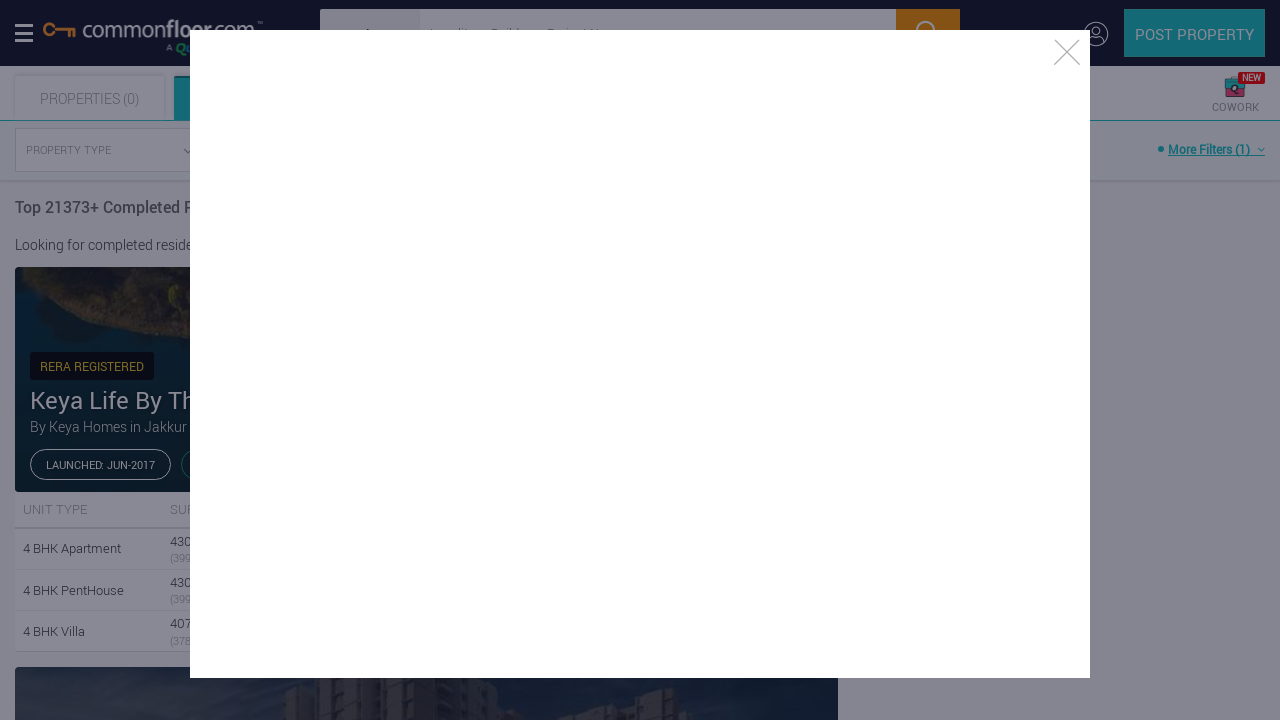